Navigates to DuckDuckGo search engine and maximizes the window

Starting URL: https://www.duckduckgo.com/

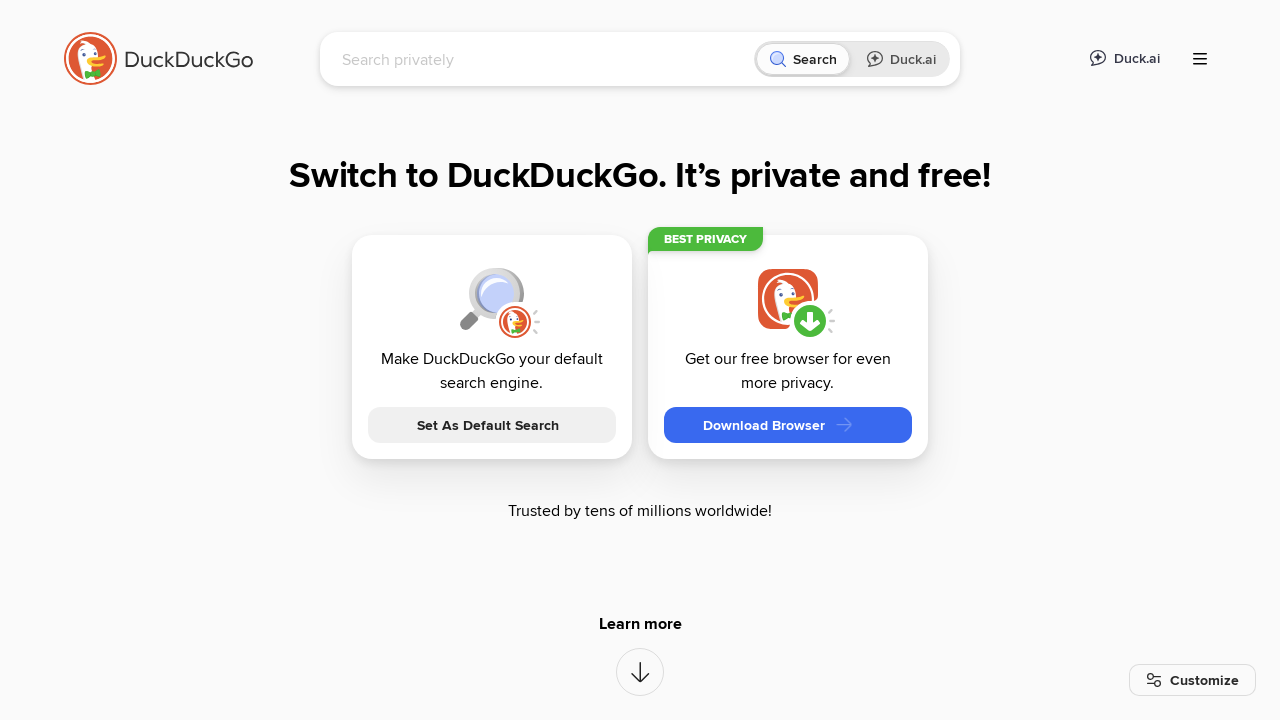

DuckDuckGo page loaded (DOM content loaded)
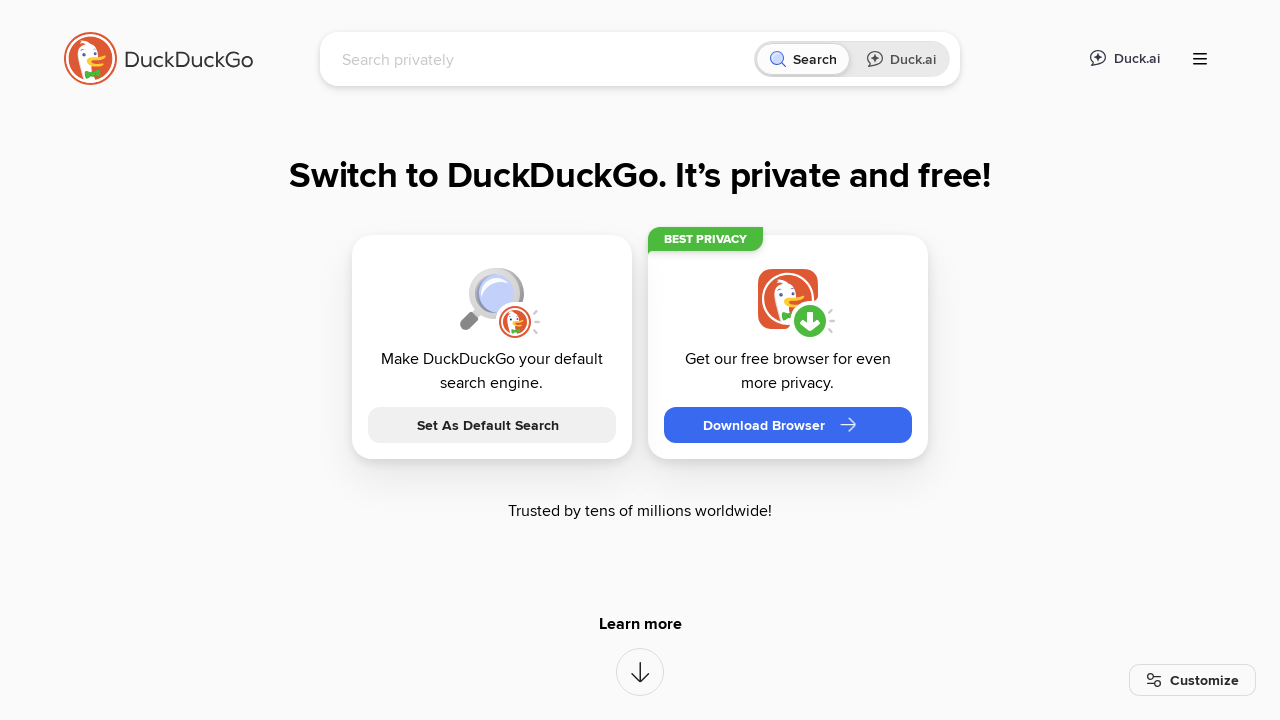

Window maximized to 1920x1080
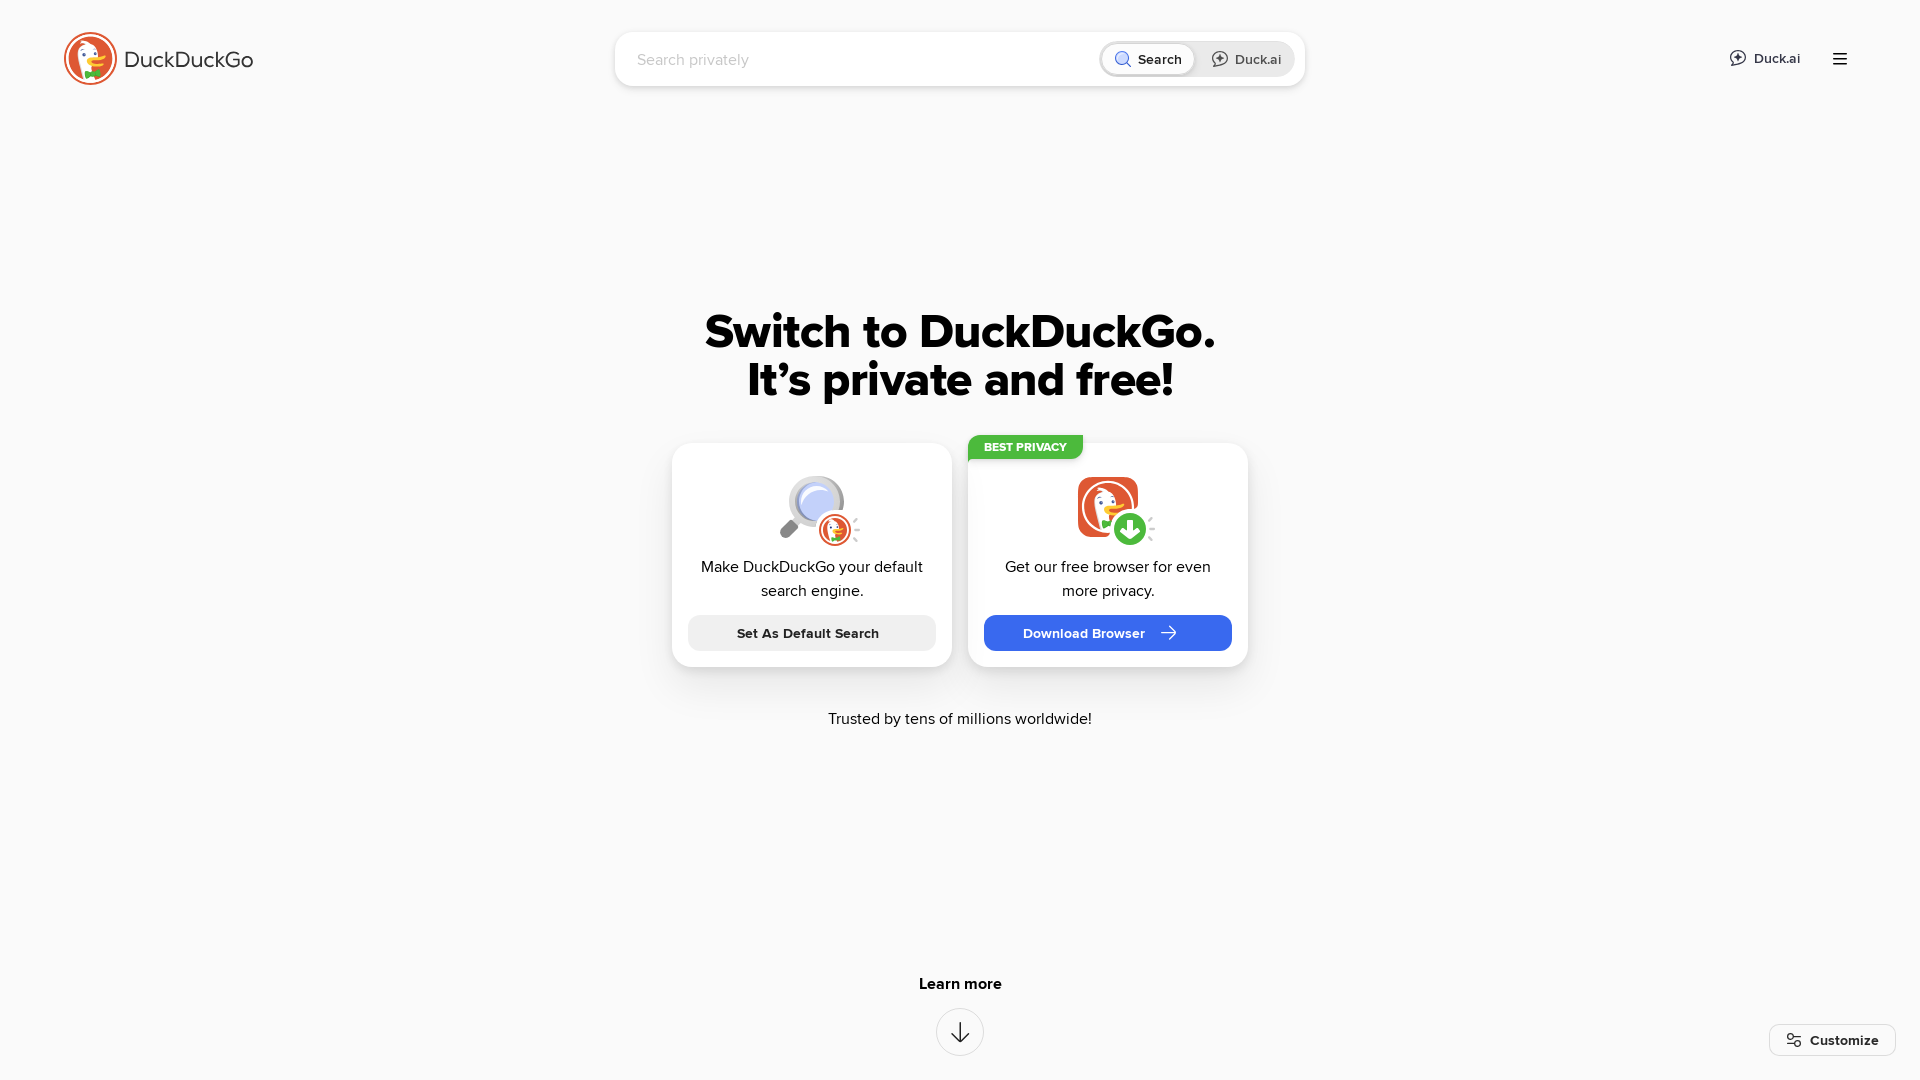

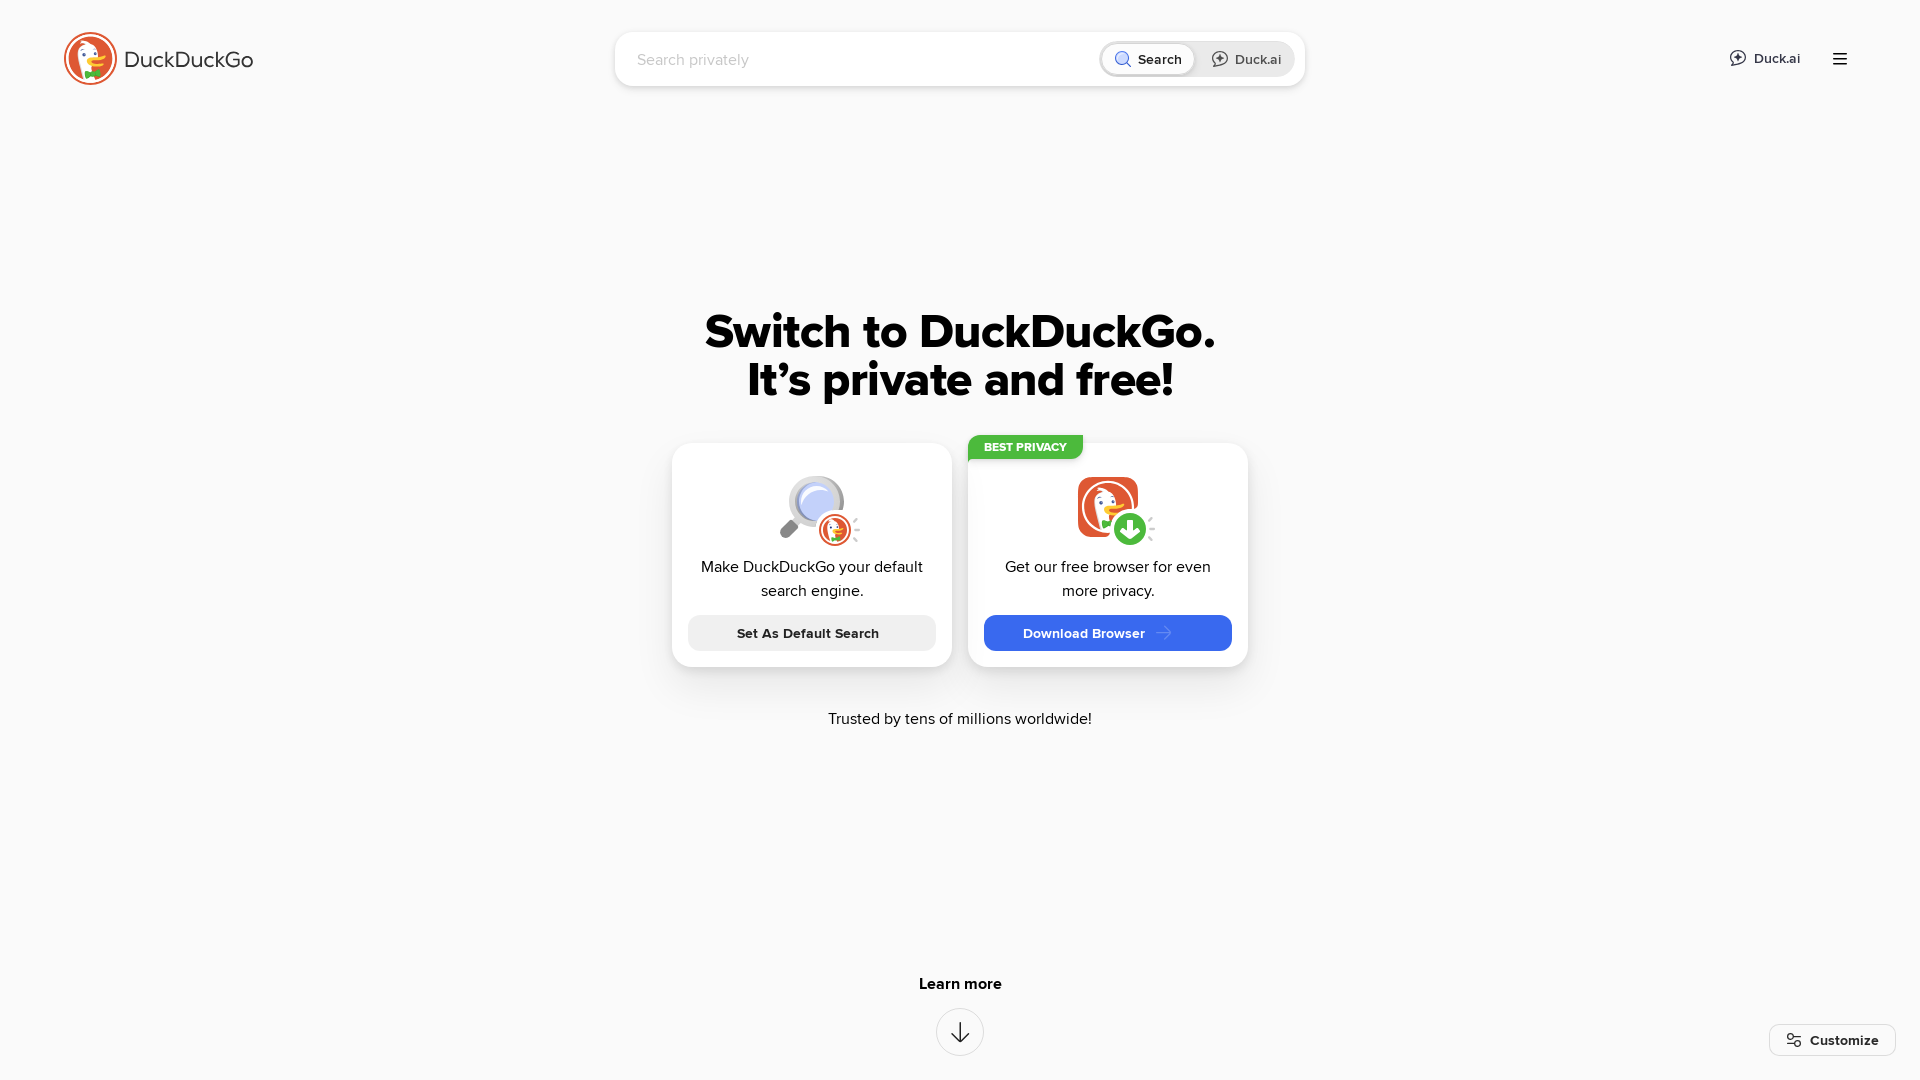